Tests filling an email input field on a demo automation testing practice website by entering an email address.

Starting URL: https://demo.automationtesting.in/

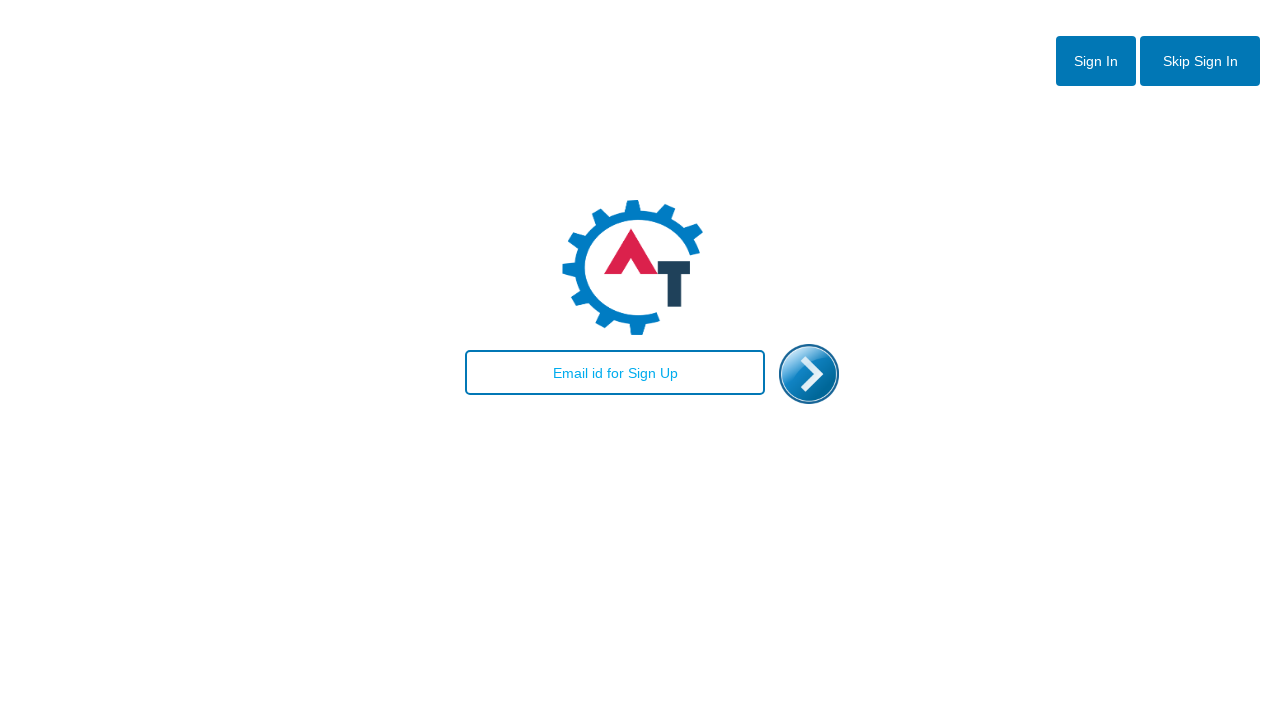

Filled email input field with 'testuser@example.com' on #email
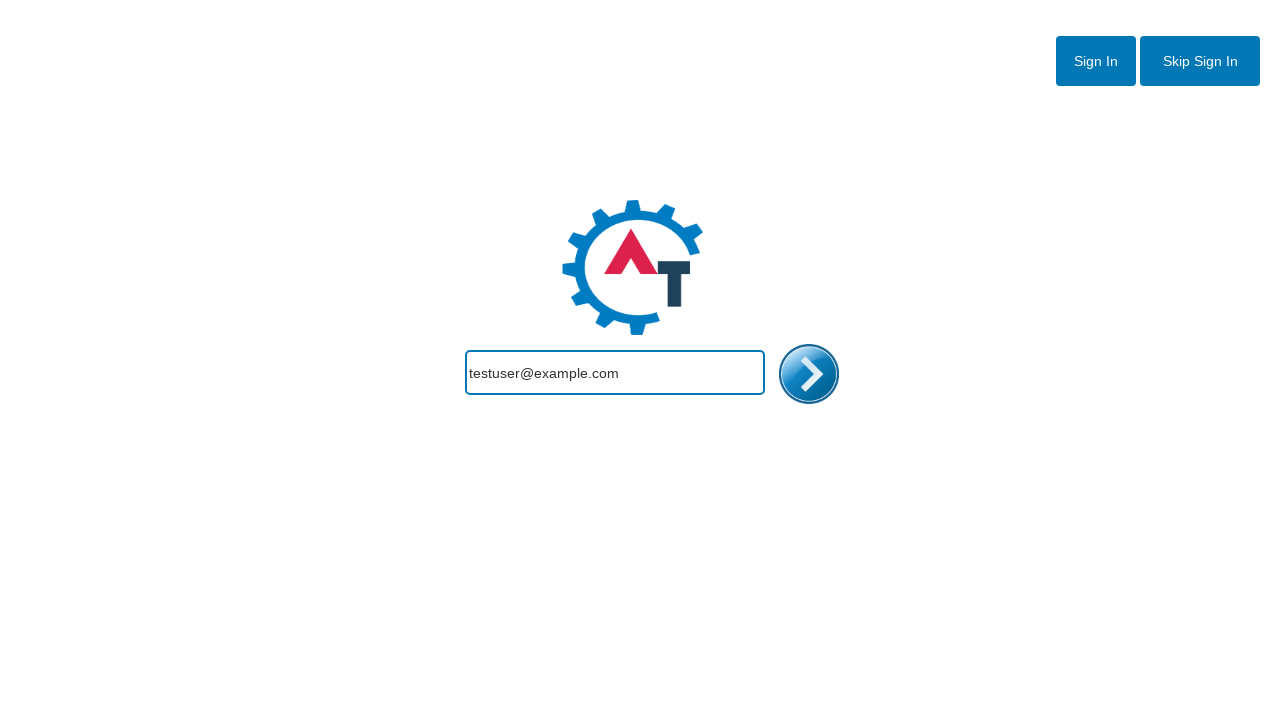

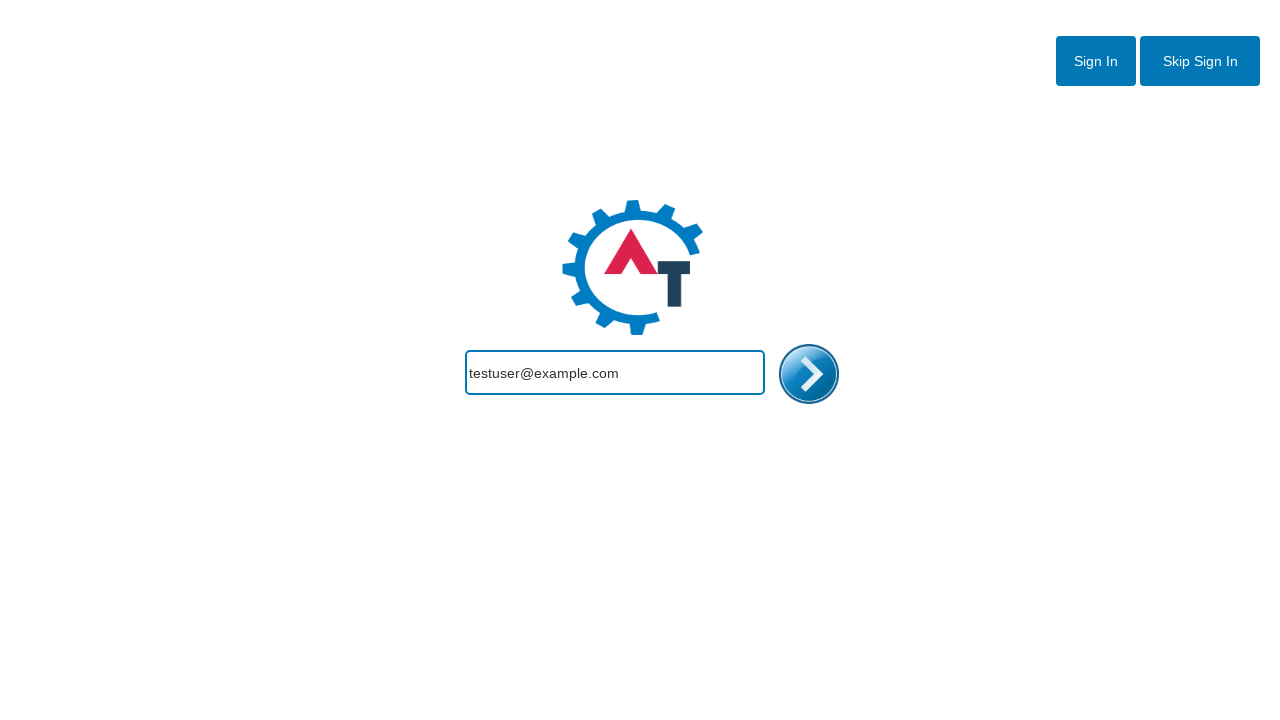